Tests horizontal scrolling functionality by scrolling right across the page multiple times using JavaScript execution

Starting URL: https://dashboards.handmadeinteractive.com/jasonlove/

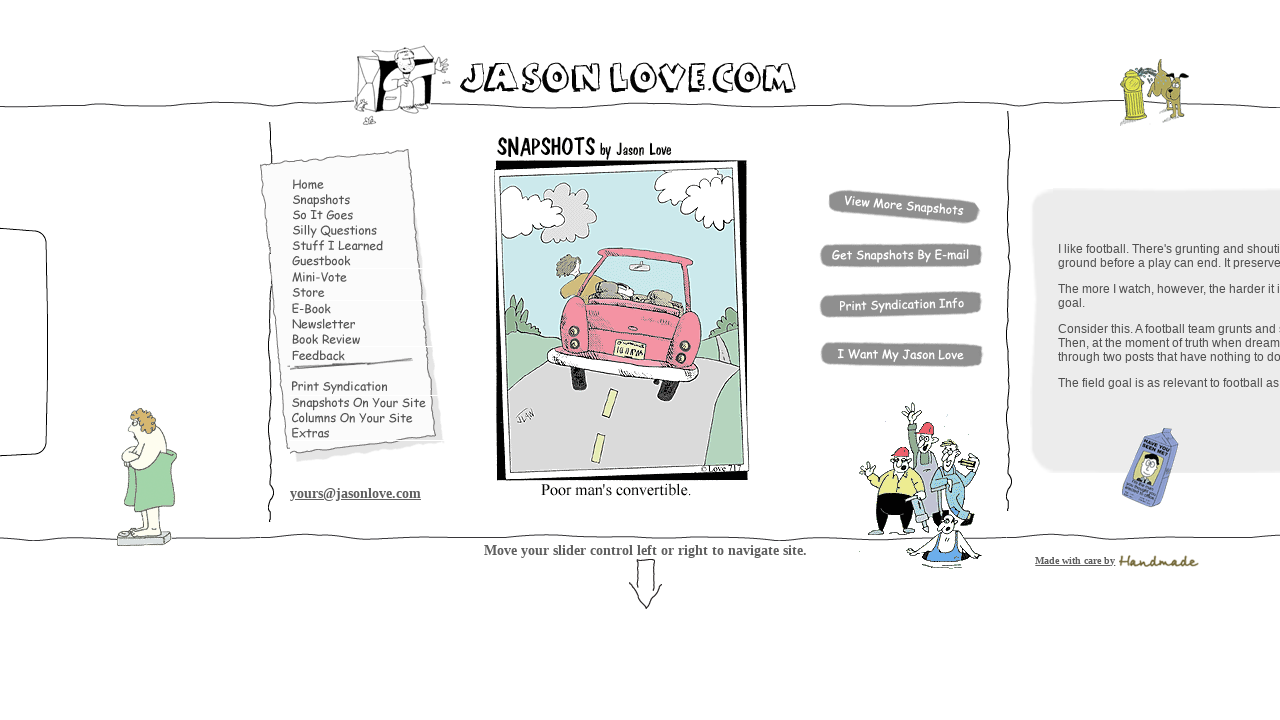

Scrolled right by 500px using JavaScript
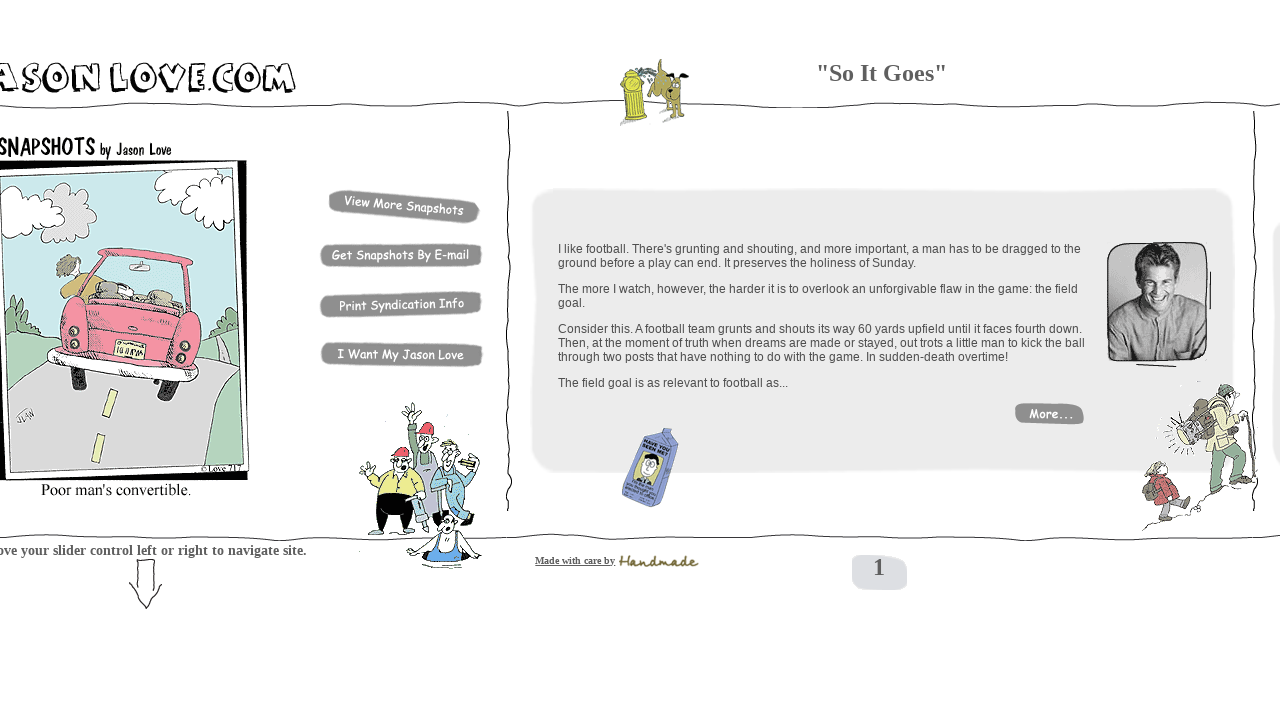

Waited 2 seconds for scroll animation to complete
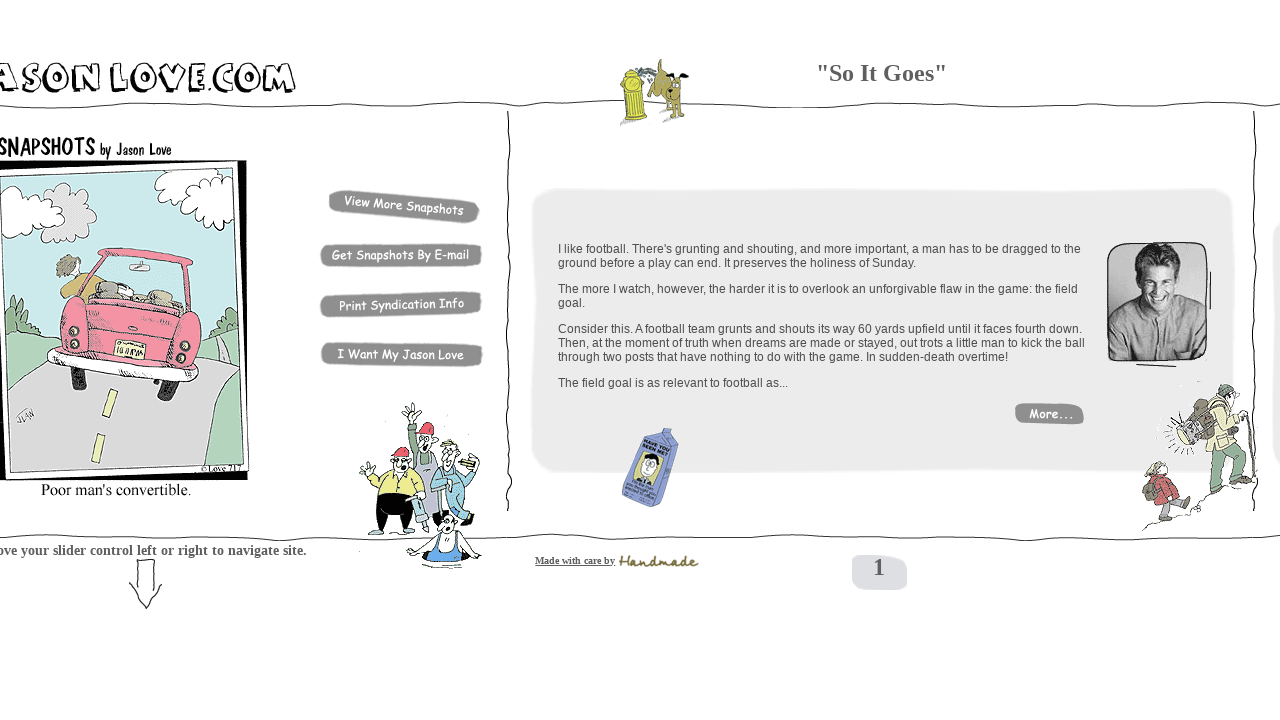

Scrolled right by 500px using JavaScript
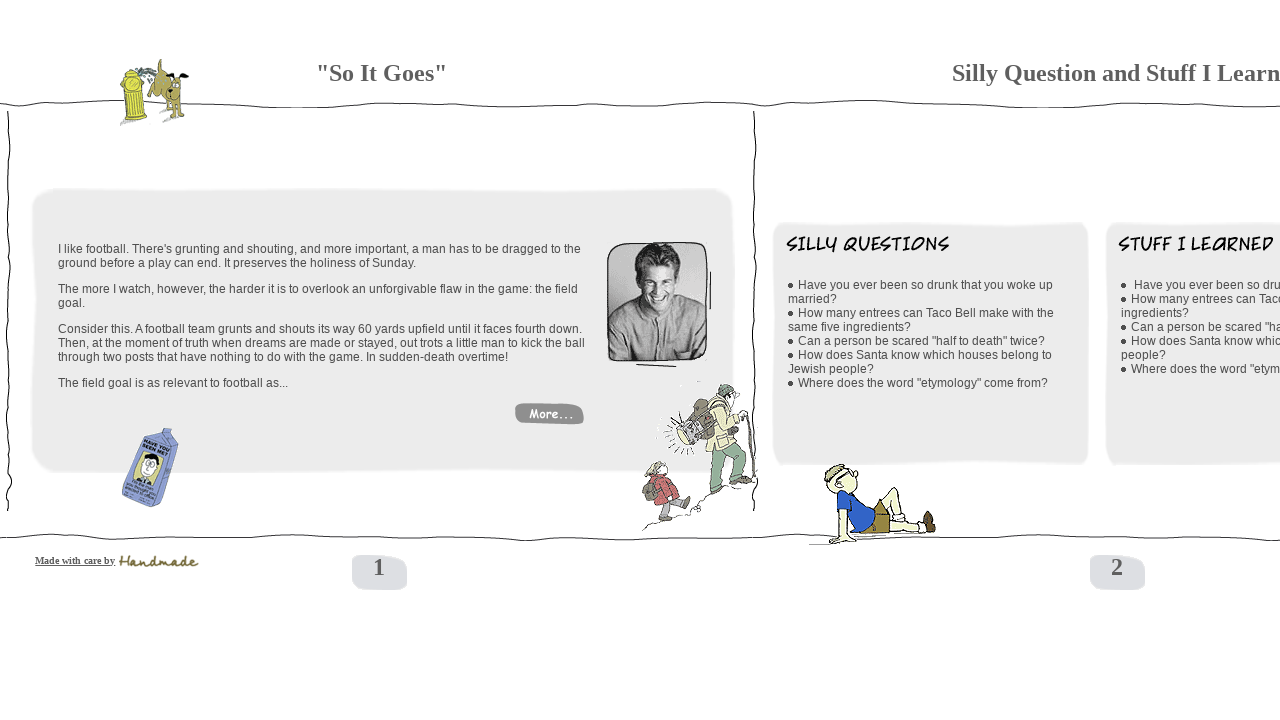

Waited 2 seconds for scroll animation to complete
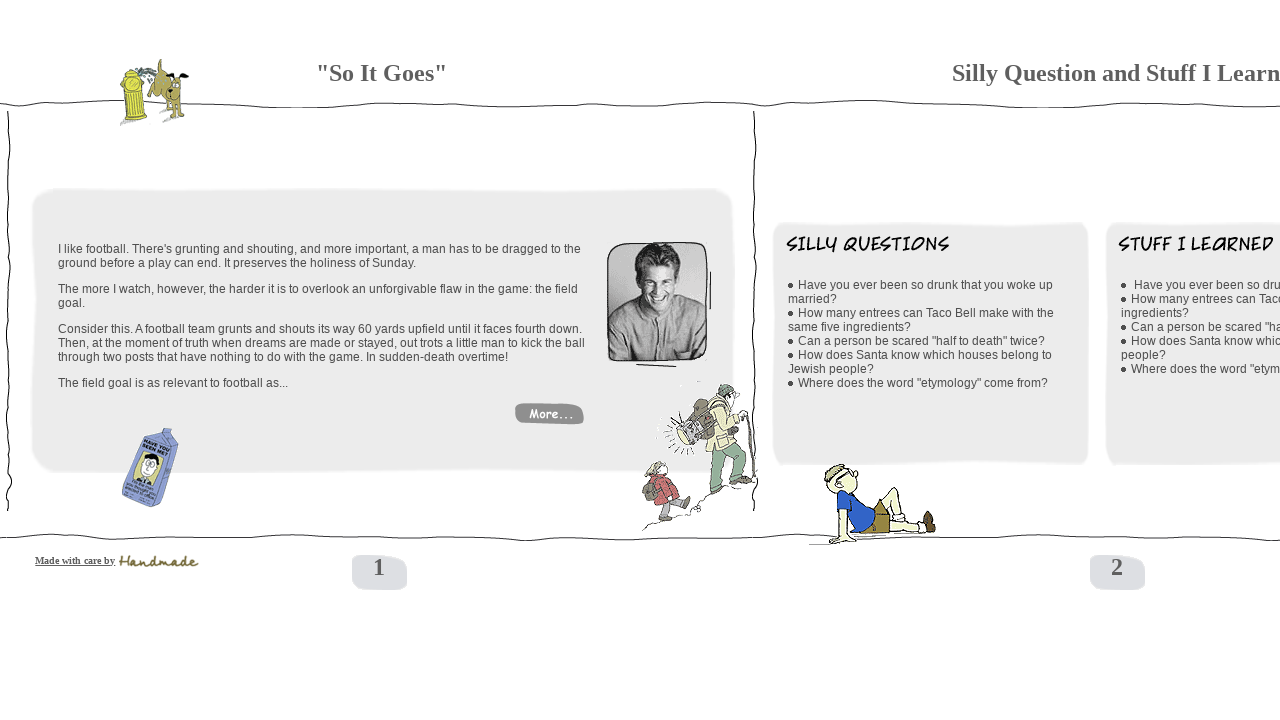

Scrolled right by 500px using JavaScript
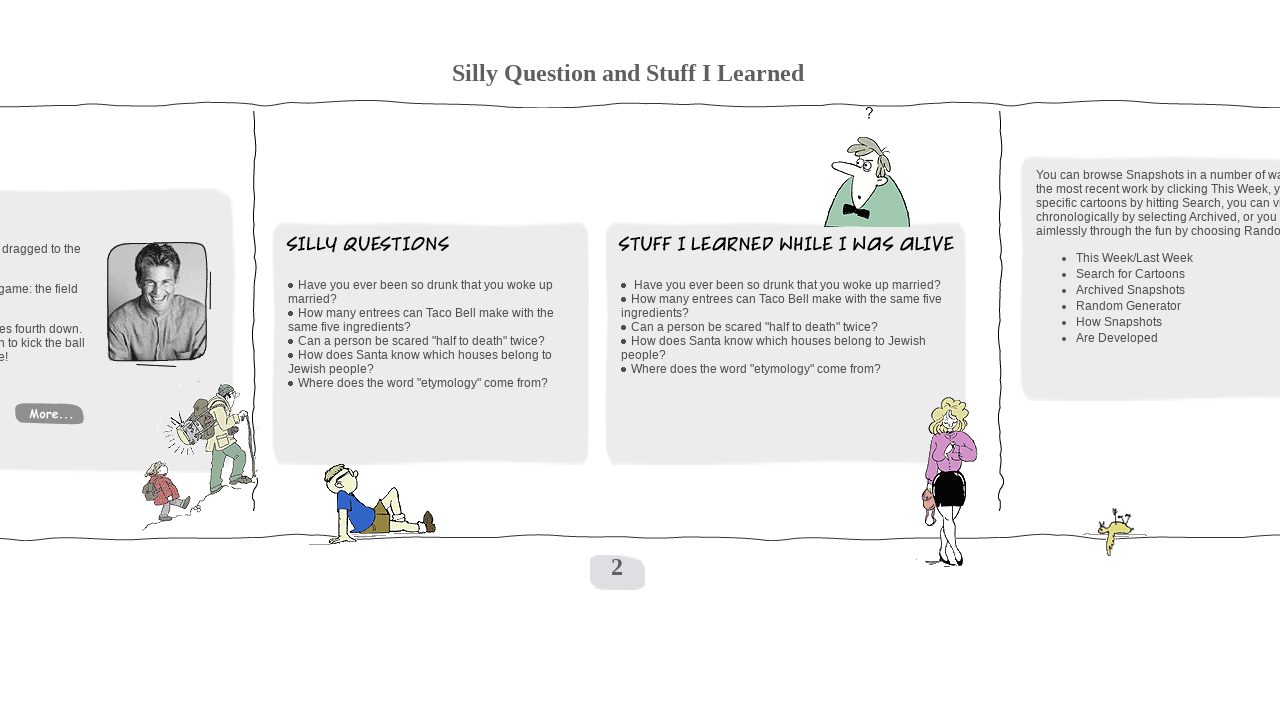

Waited 2 seconds for scroll animation to complete
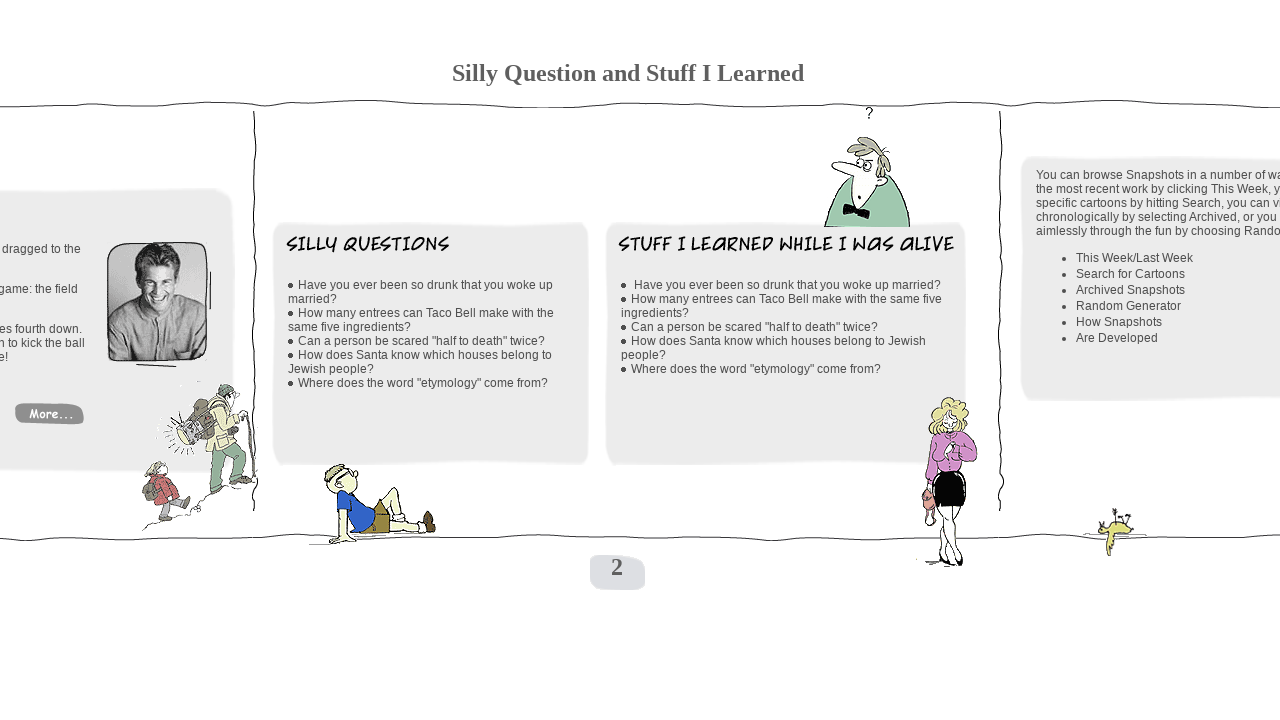

Scrolled right by 500px using JavaScript
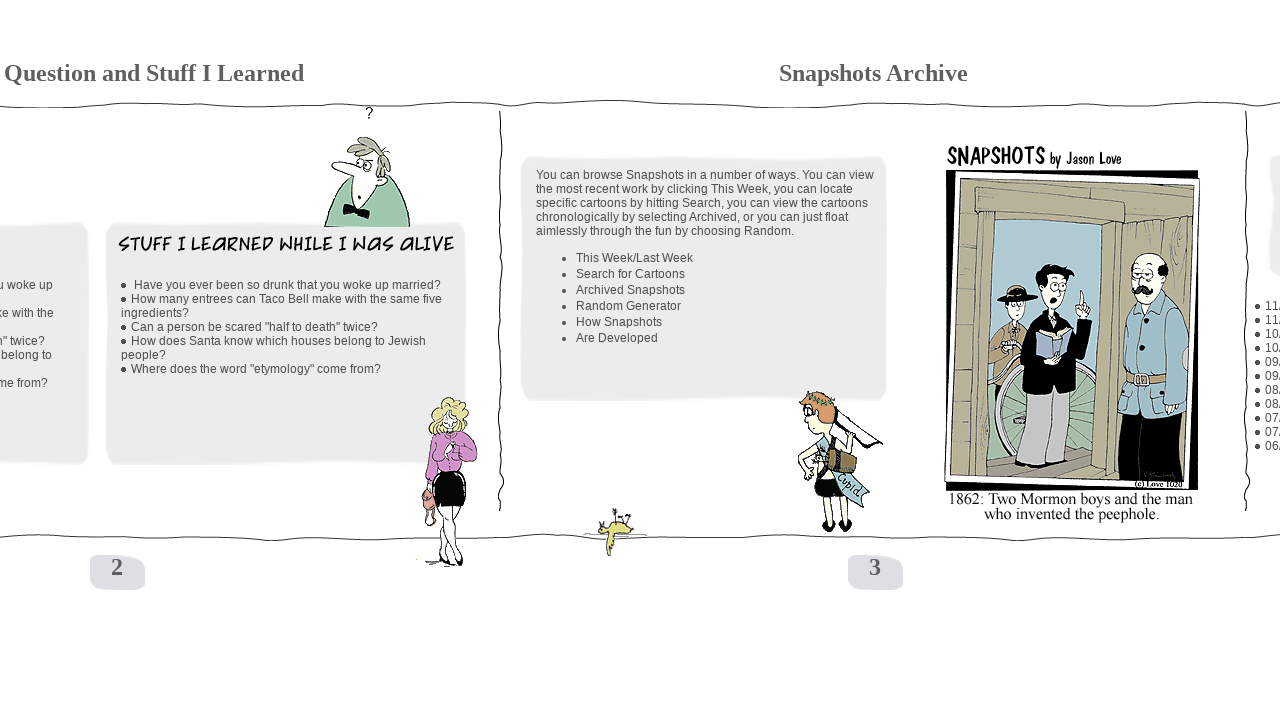

Waited 2 seconds for scroll animation to complete
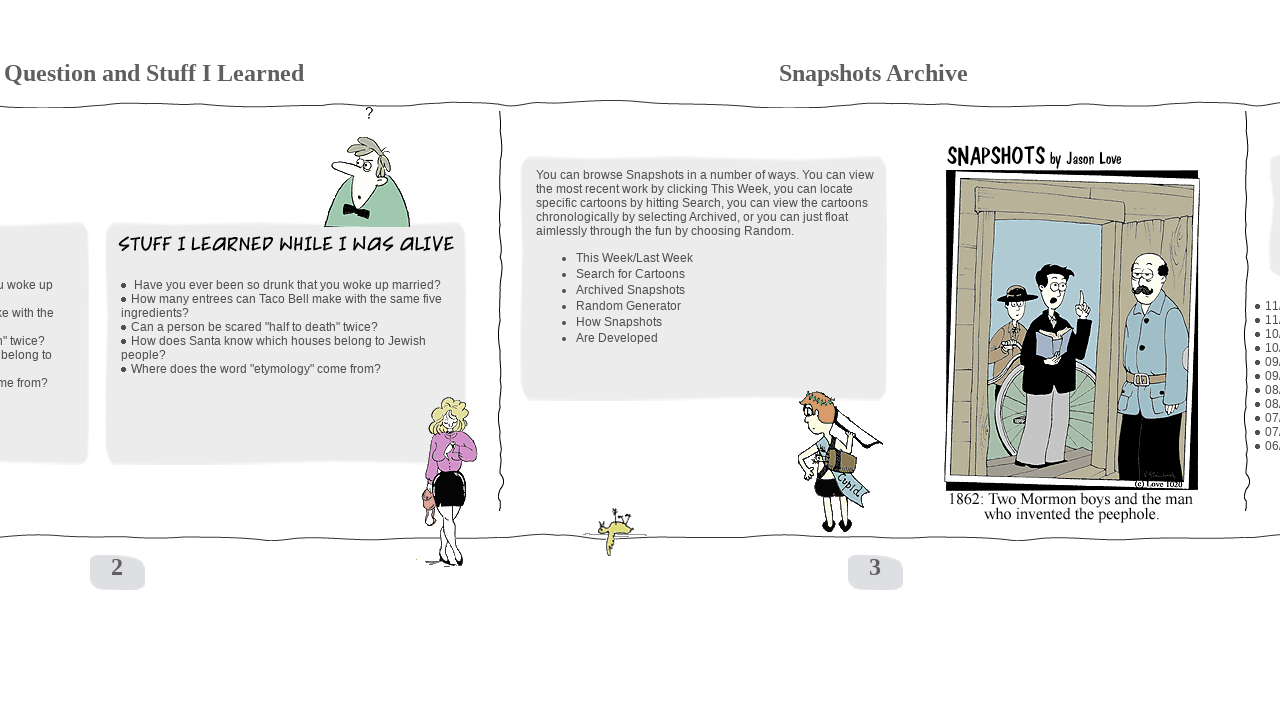

Scrolled right by 500px using JavaScript
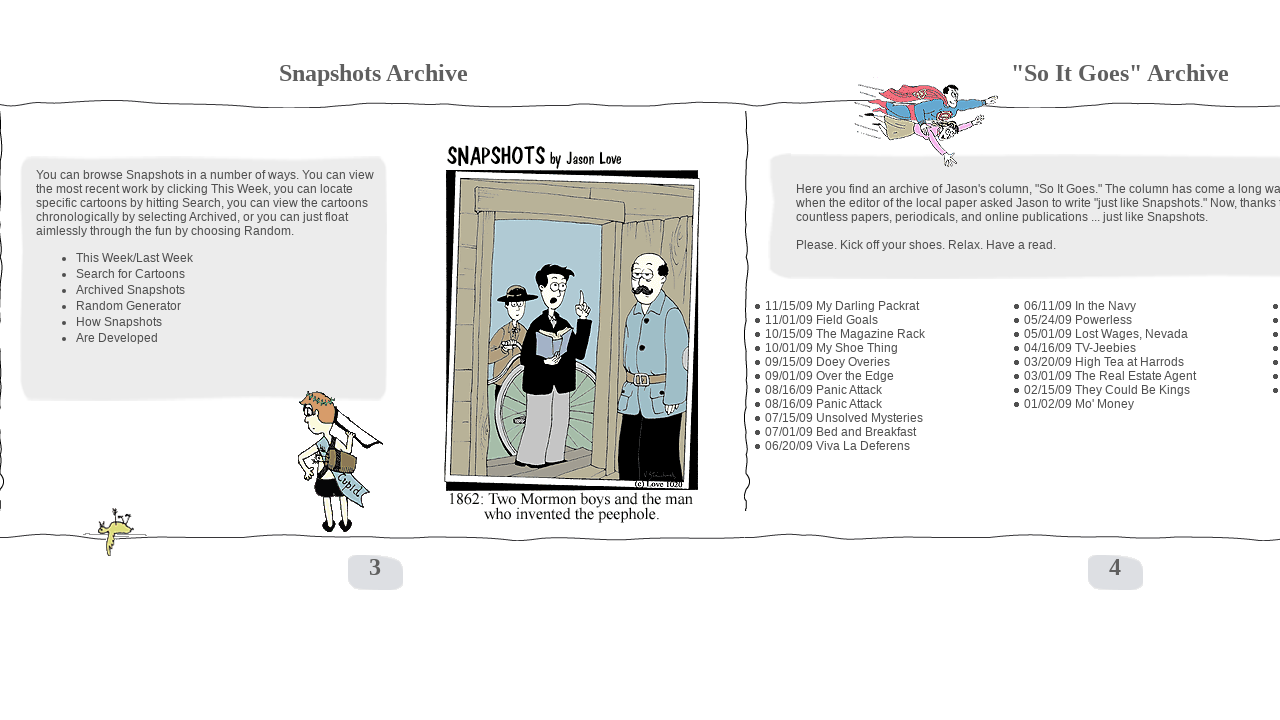

Waited 2 seconds for scroll animation to complete
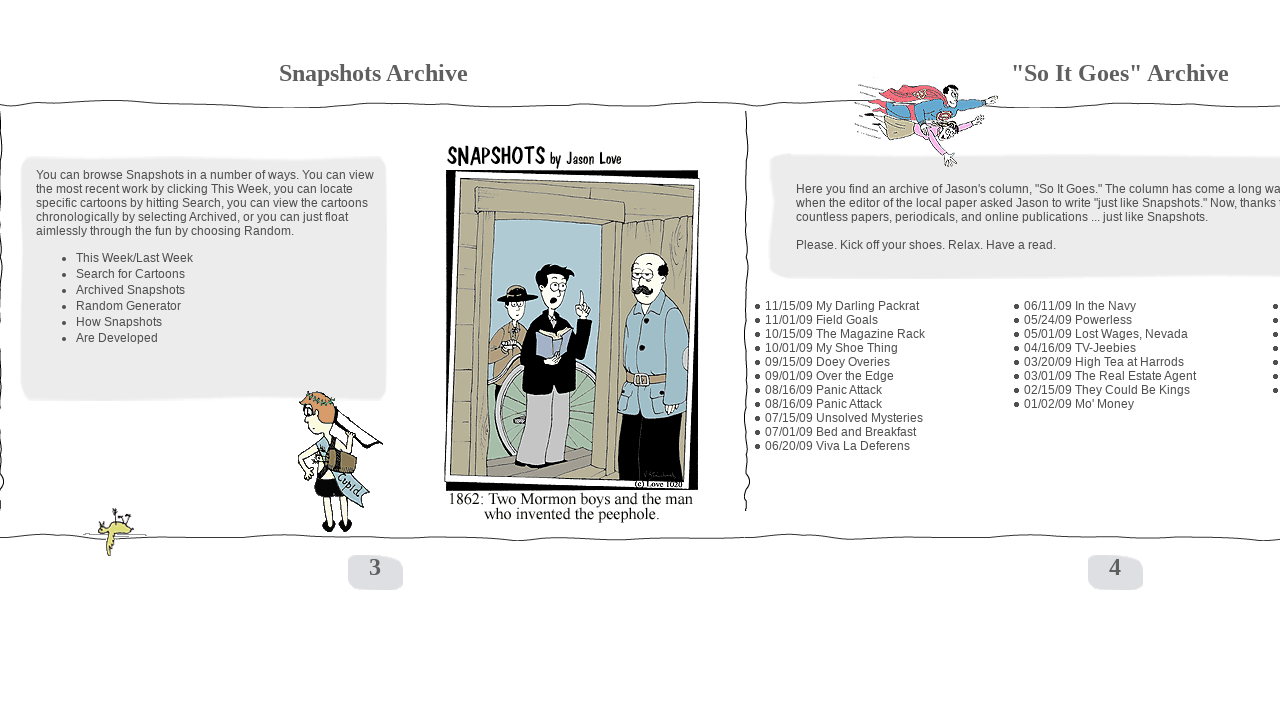

Scrolled right by 500px using JavaScript
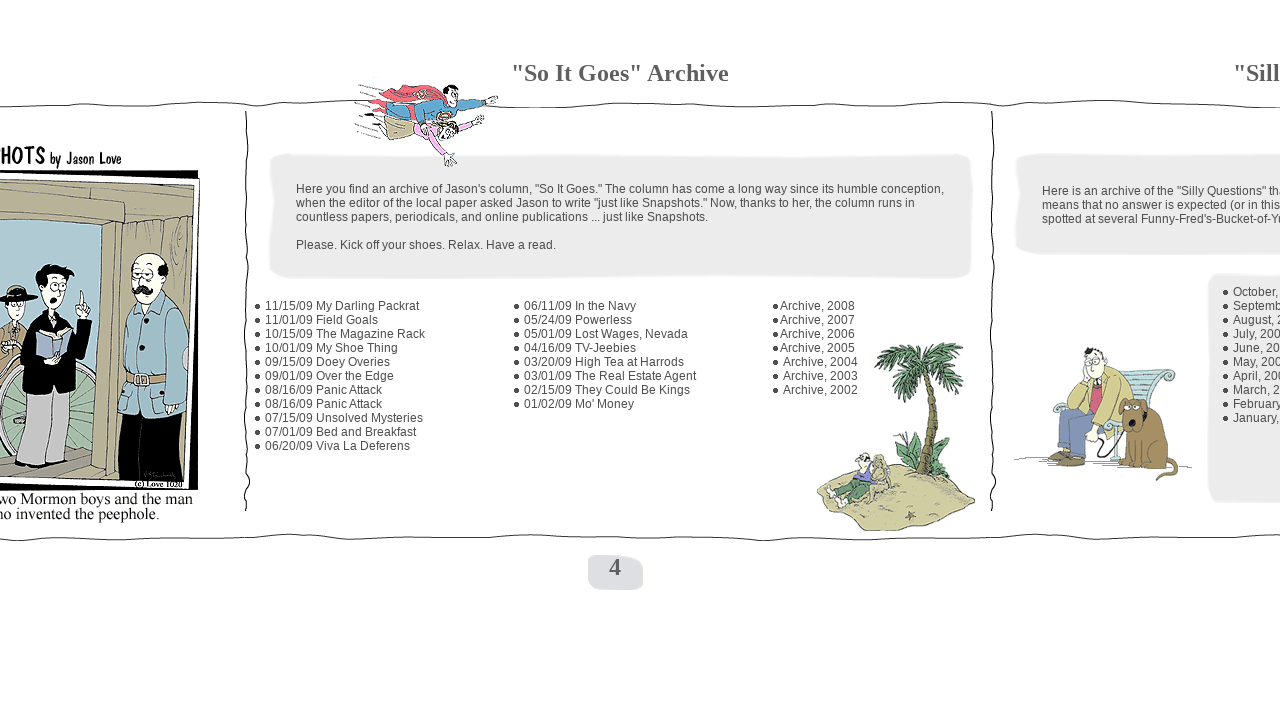

Waited 2 seconds for scroll animation to complete
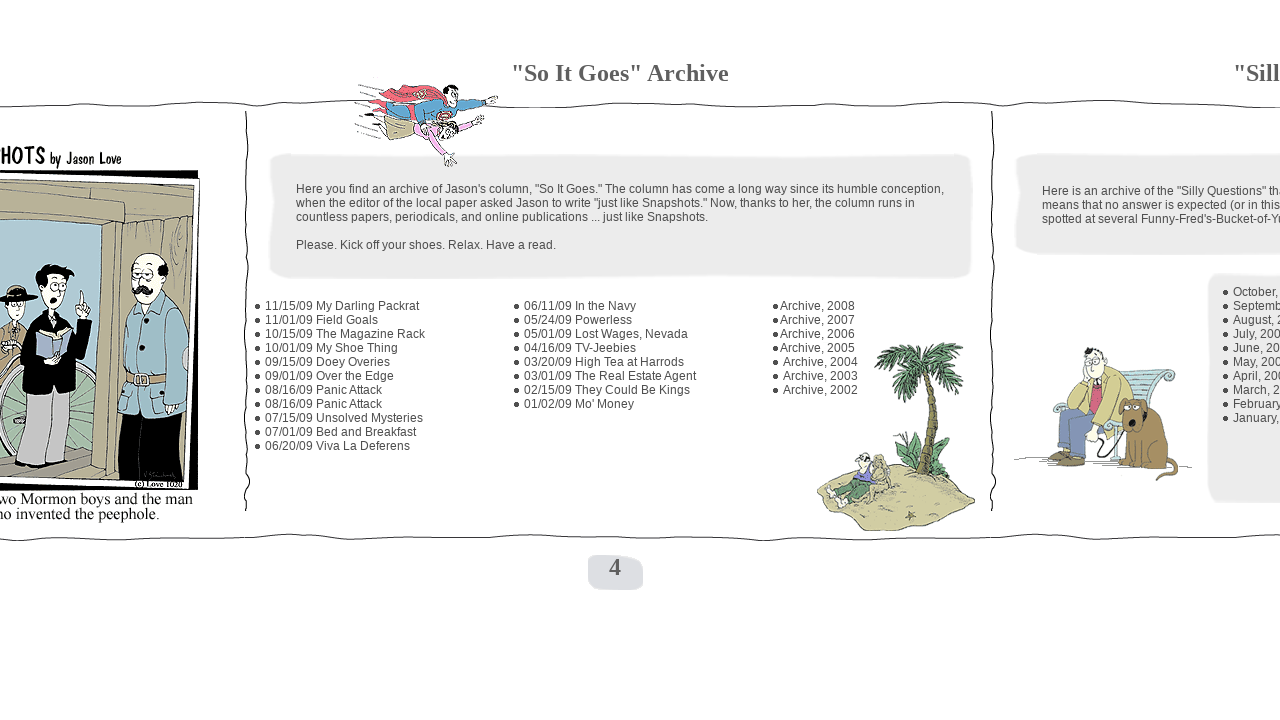

Scrolled right by 500px using JavaScript
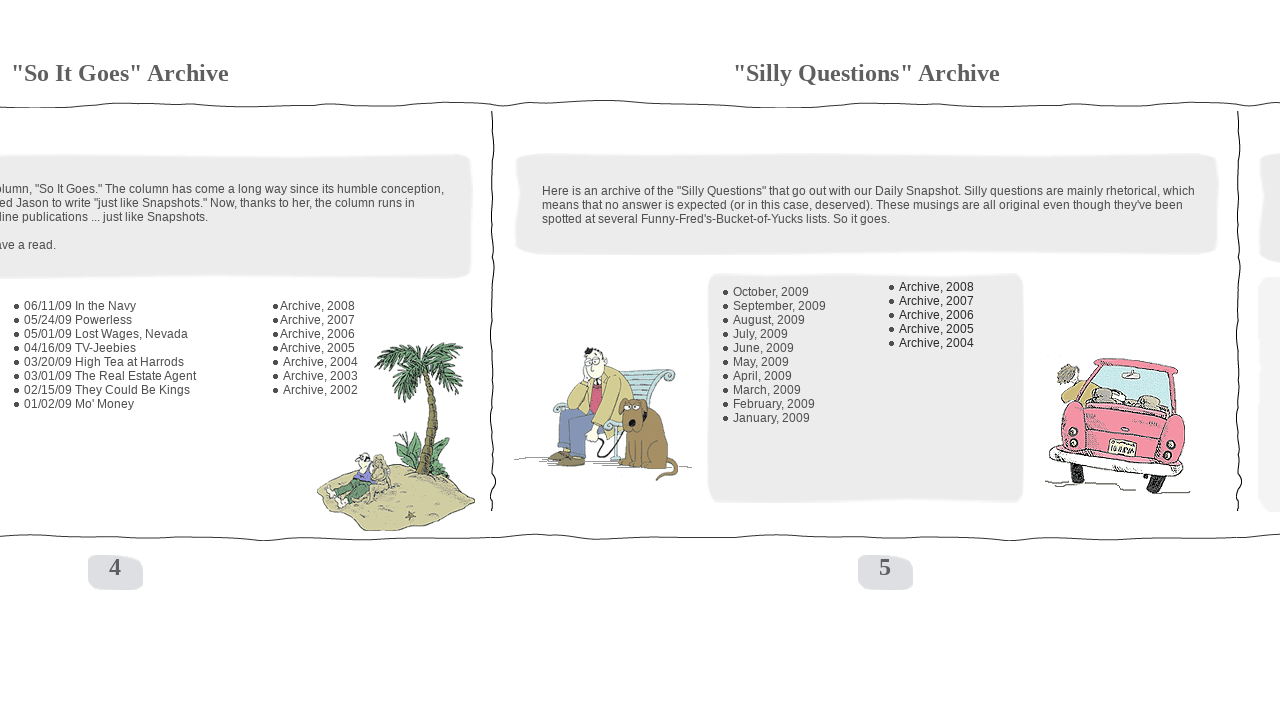

Waited 2 seconds for scroll animation to complete
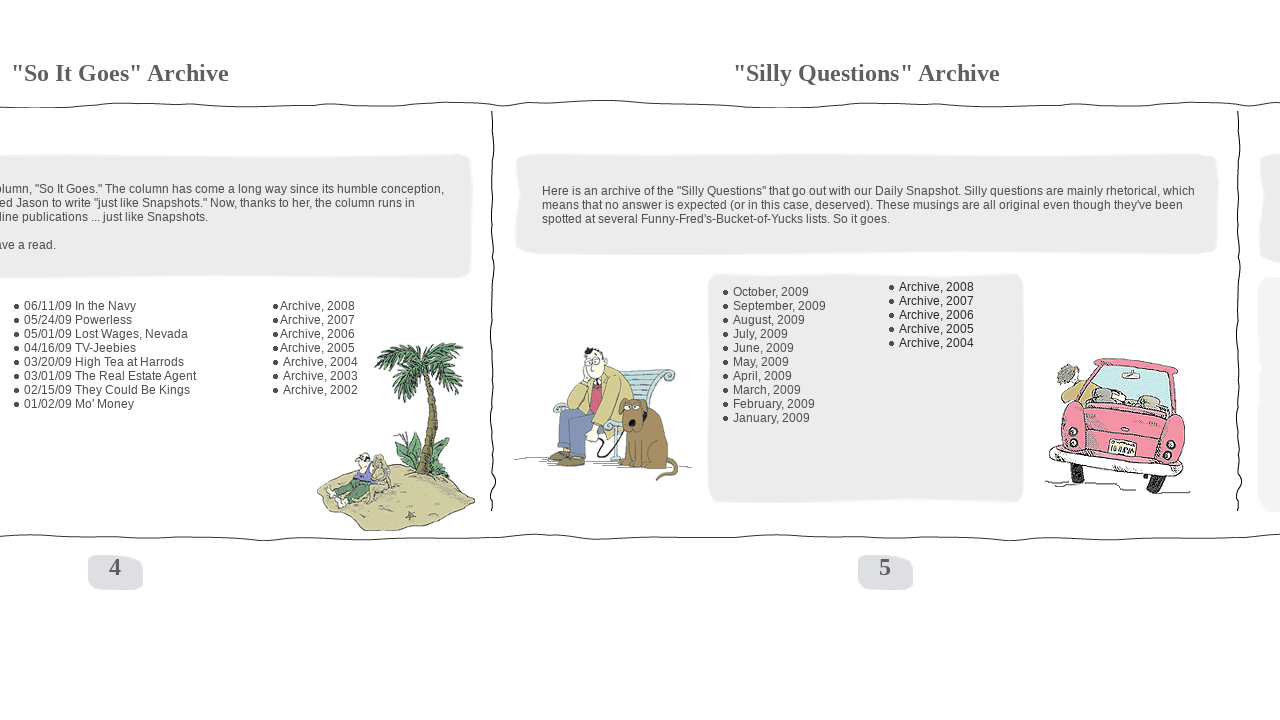

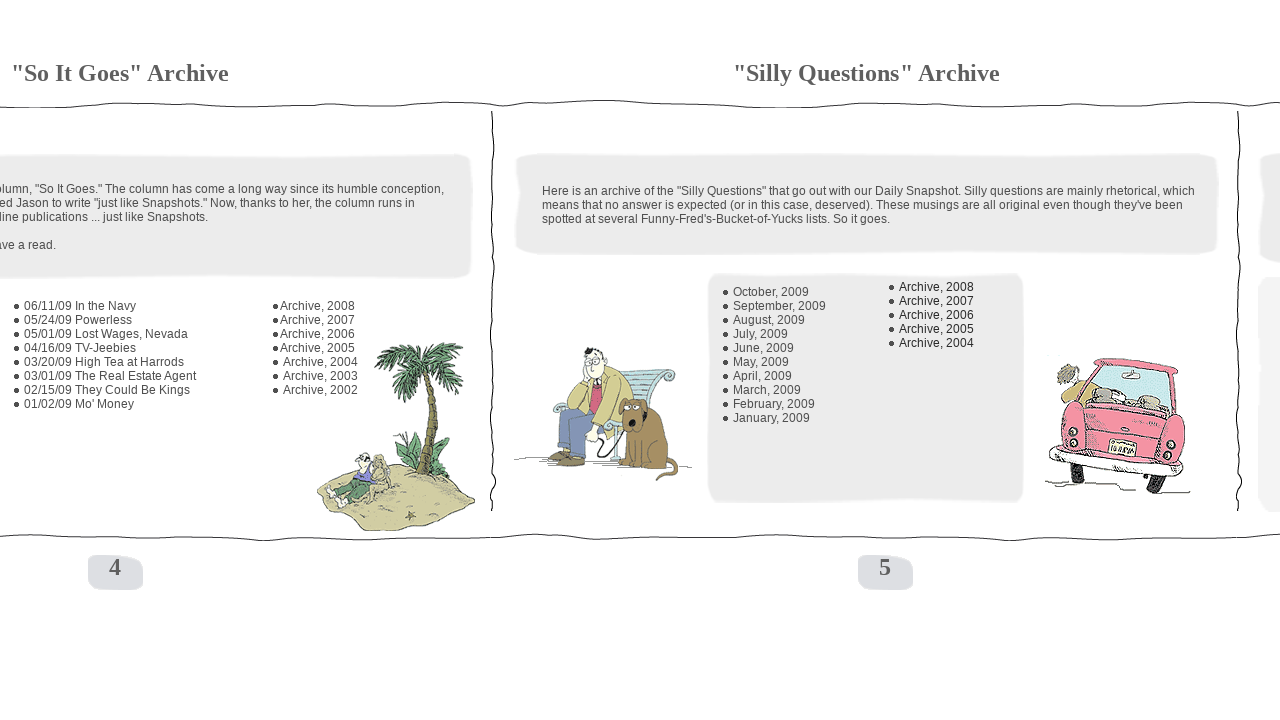